Tests an e-commerce navigation flow including clicking on products, adding items to cart, viewing the cart, proceeding to checkout, completing purchase, and continuing shopping.

Starting URL: https://fictshop.vercel.app

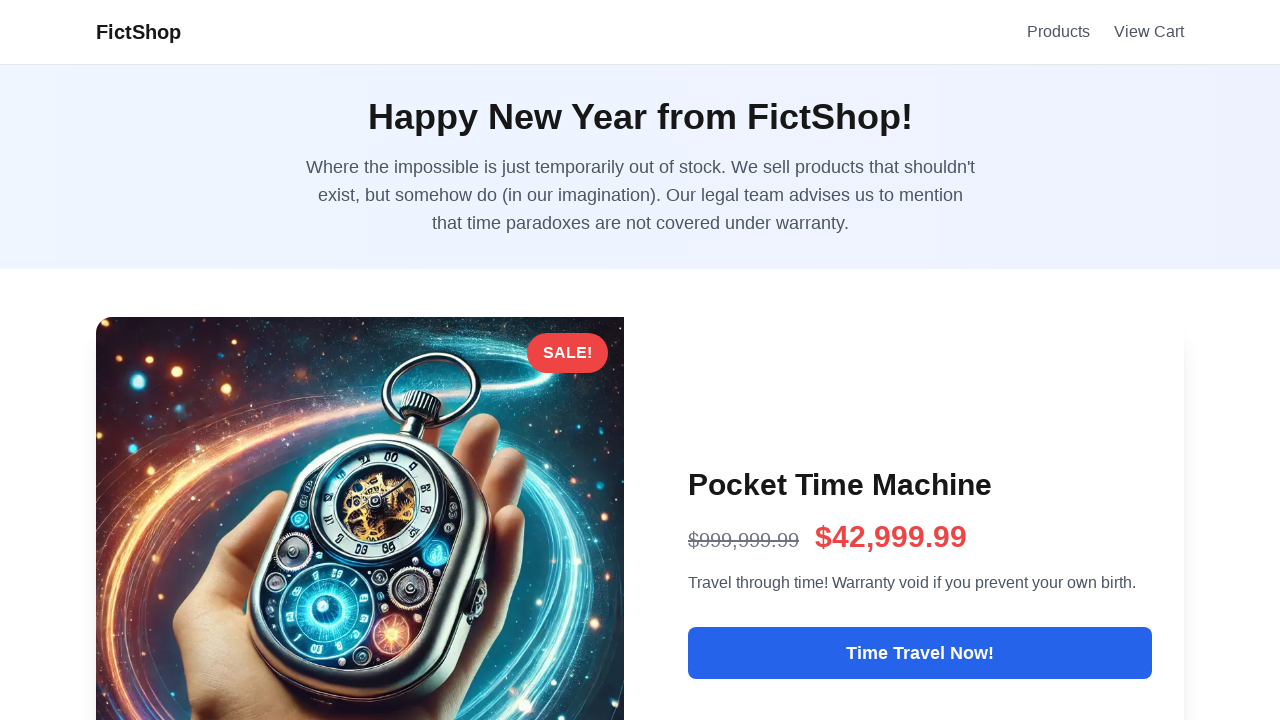

Clicked on 'Time Travel Now' product link at (920, 653) on internal:role=link[name="Time Travel Now"i]
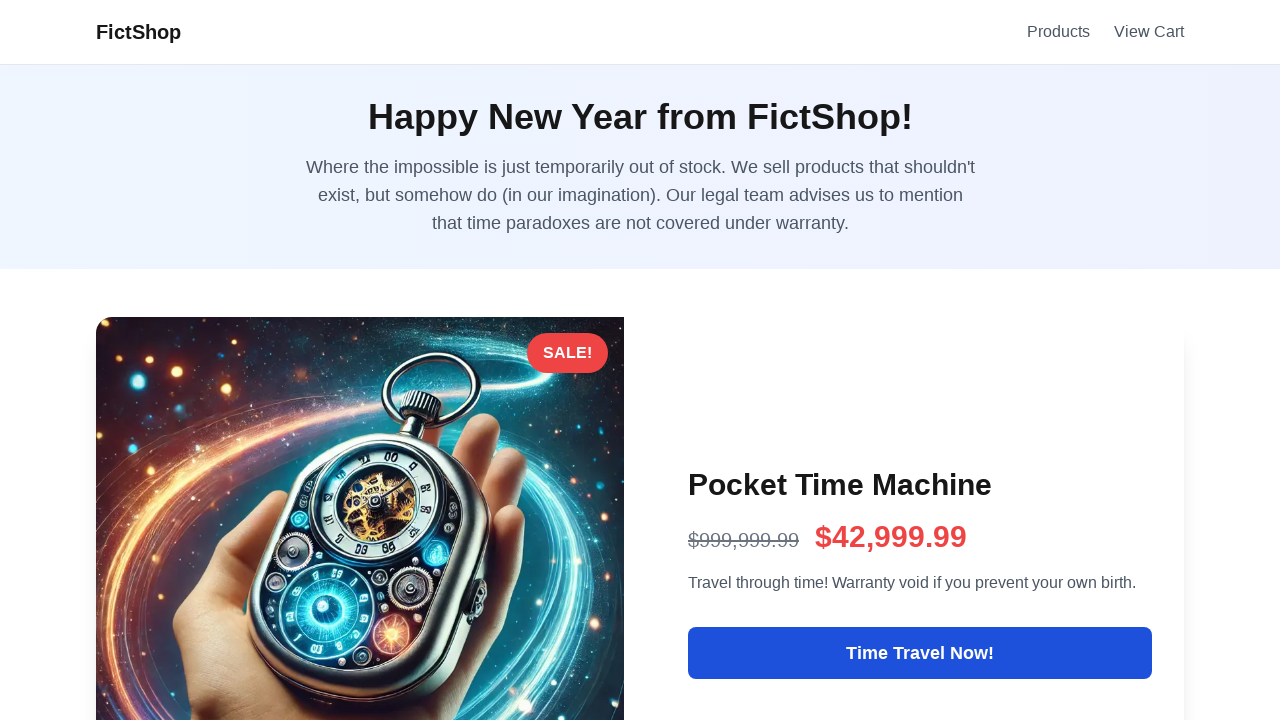

Clicked 'Add to cart' button at (920, 449) on internal:role=button[name="Add to cart"i]
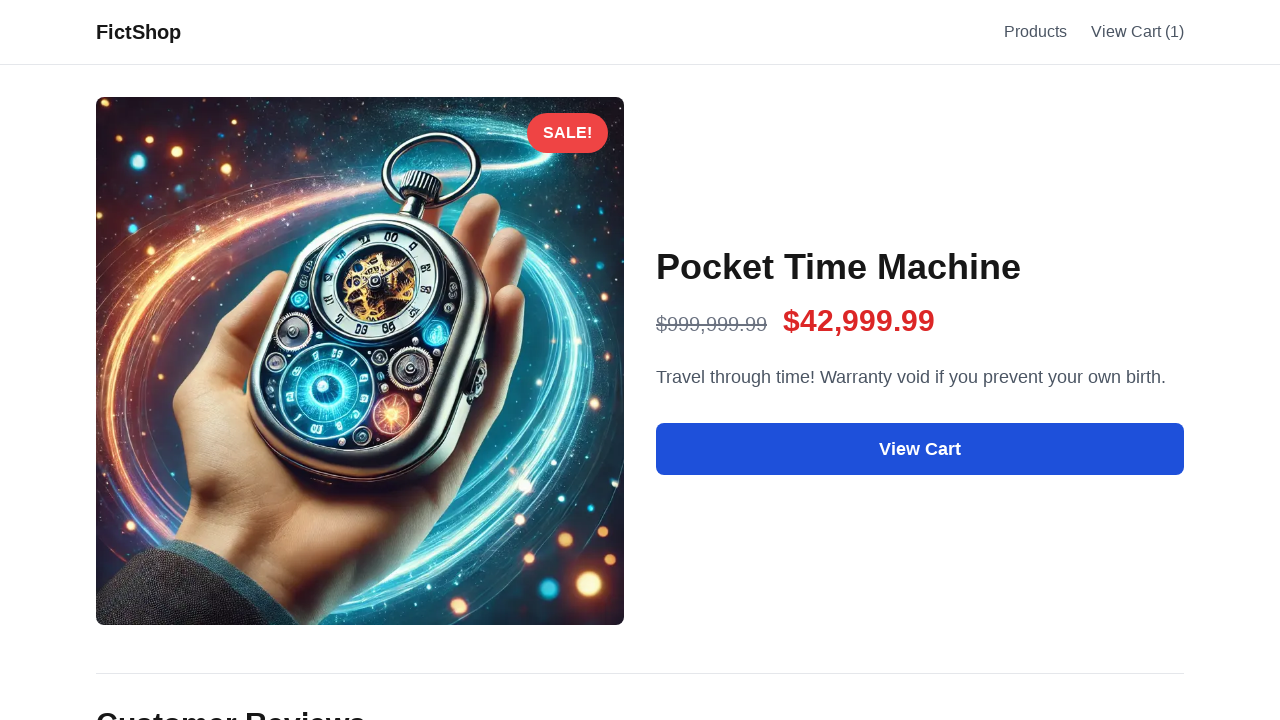

Clicked 'View cart' link to navigate to shopping cart at (1138, 32) on internal:role=link[name="View cart"i]
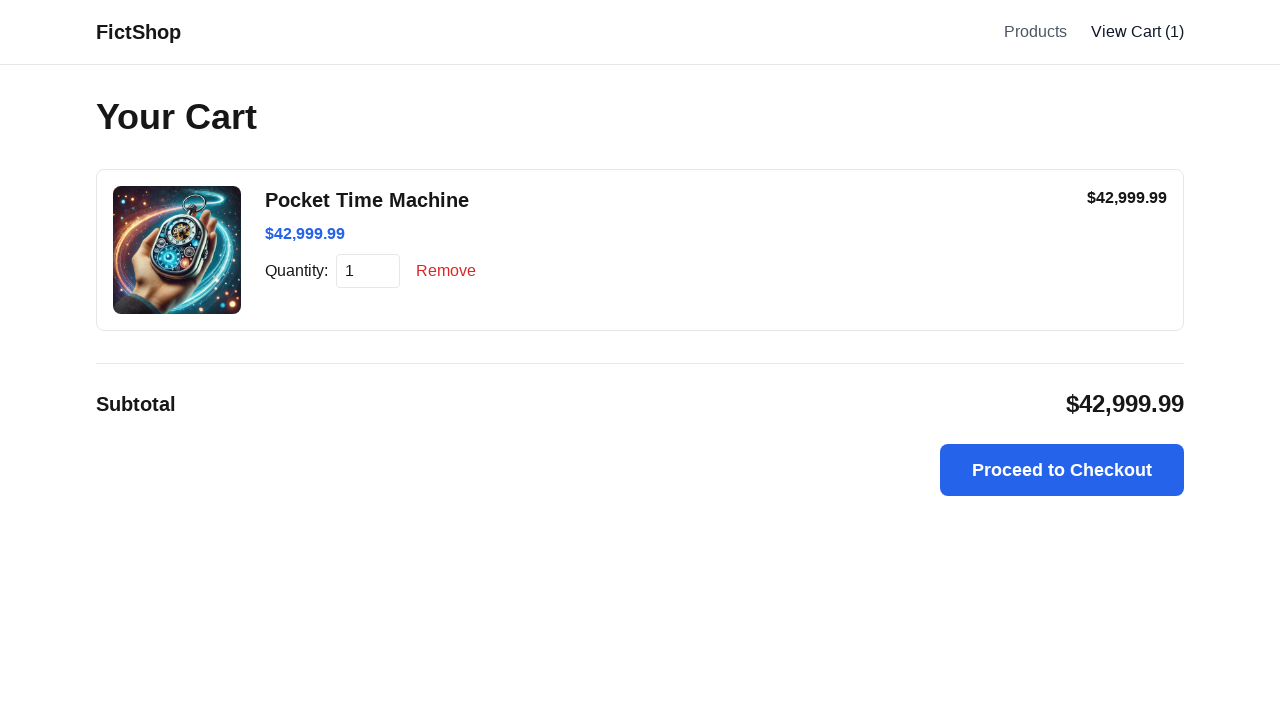

Clicked 'Proceed to checkout' button at (1062, 470) on internal:role=button[name="Proceed to checkout"i]
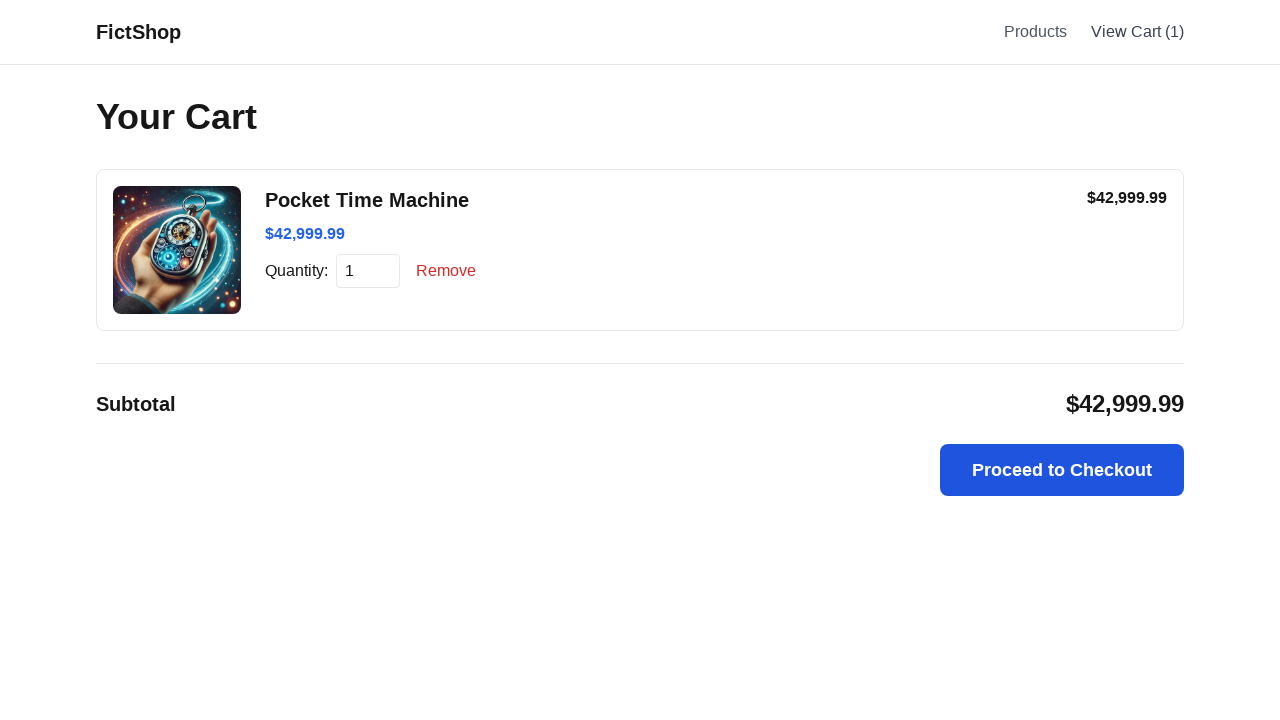

Clicked 'Complete purchase' link to finalize order at (920, 489) on internal:role=link[name="Complete purchase"i]
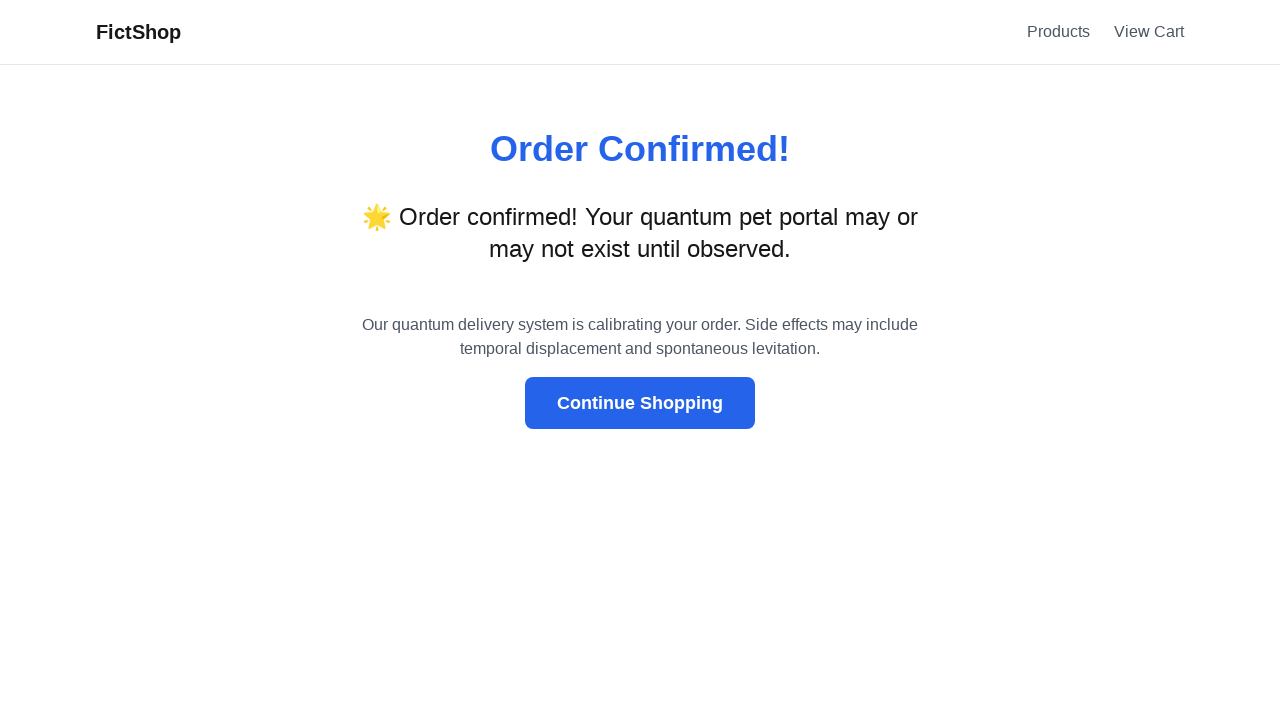

Clicked 'Continue Shopping' link to return to product browsing at (640, 403) on internal:role=link[name="Continue Shopping"i]
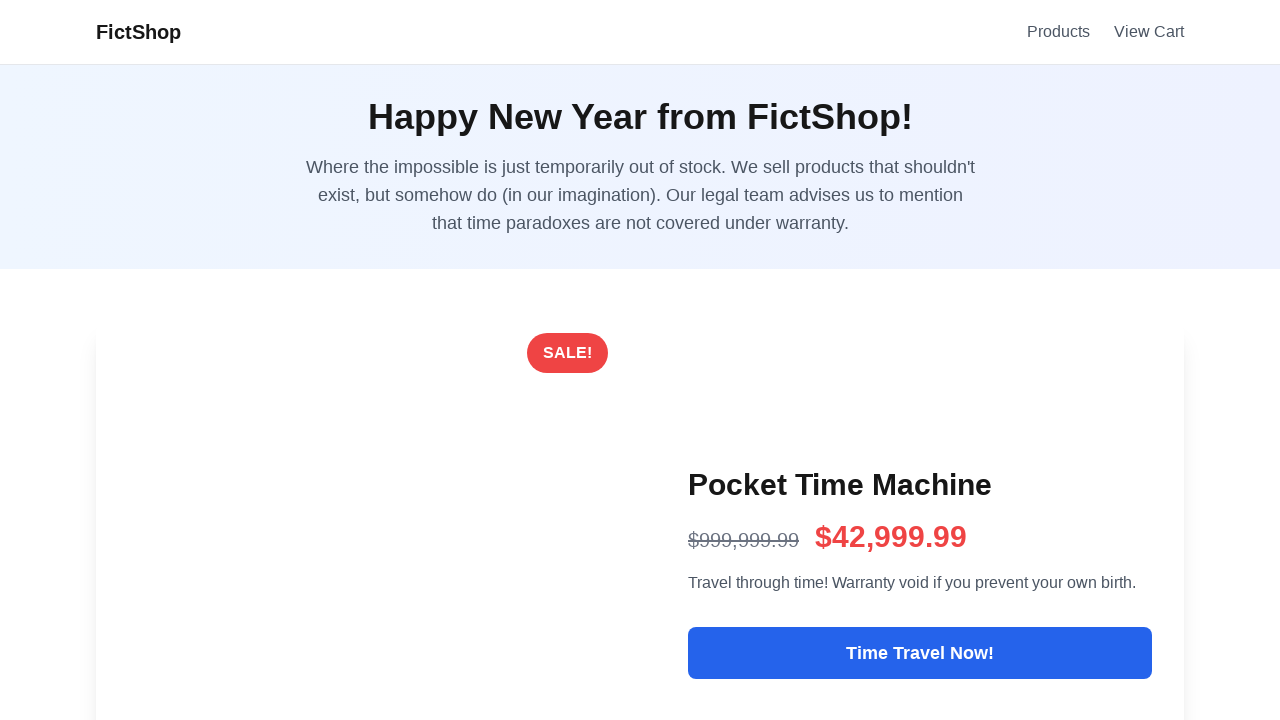

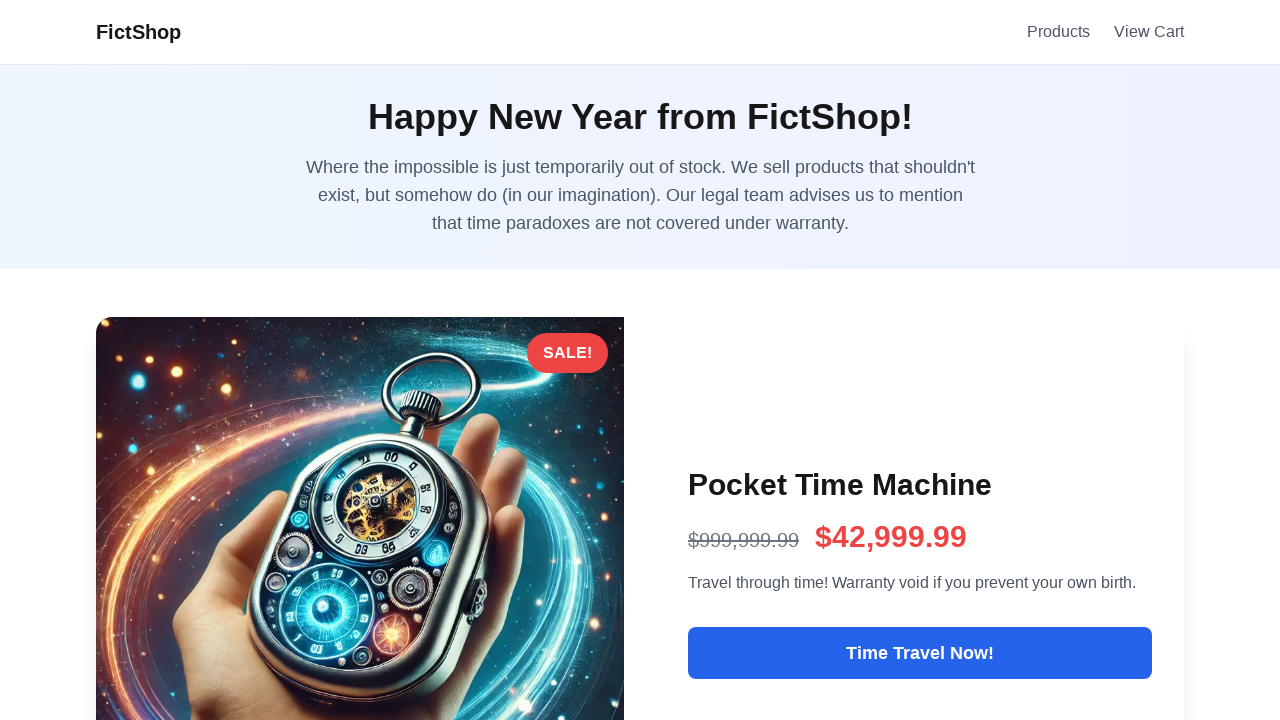